Tests drag and drop functionality on jQuery UI demo page by dragging an element from source to destination within an iframe

Starting URL: https://jqueryui.com/droppable/

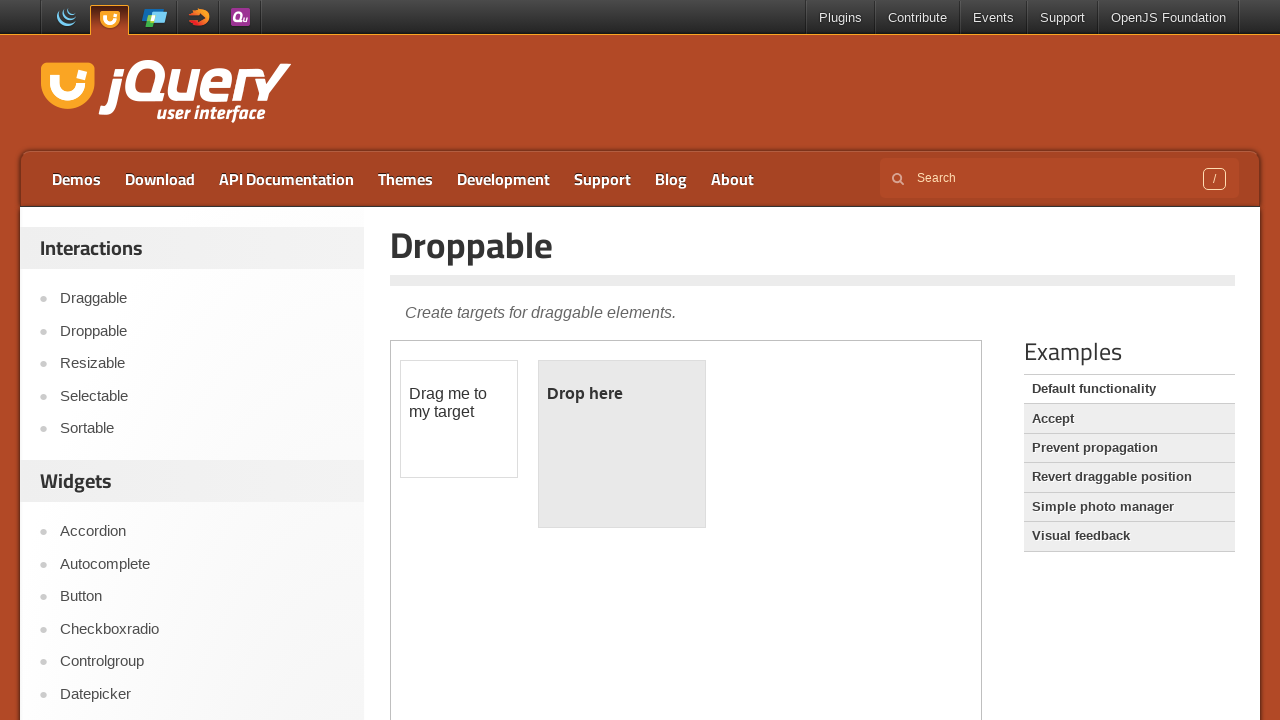

Located demo iframe
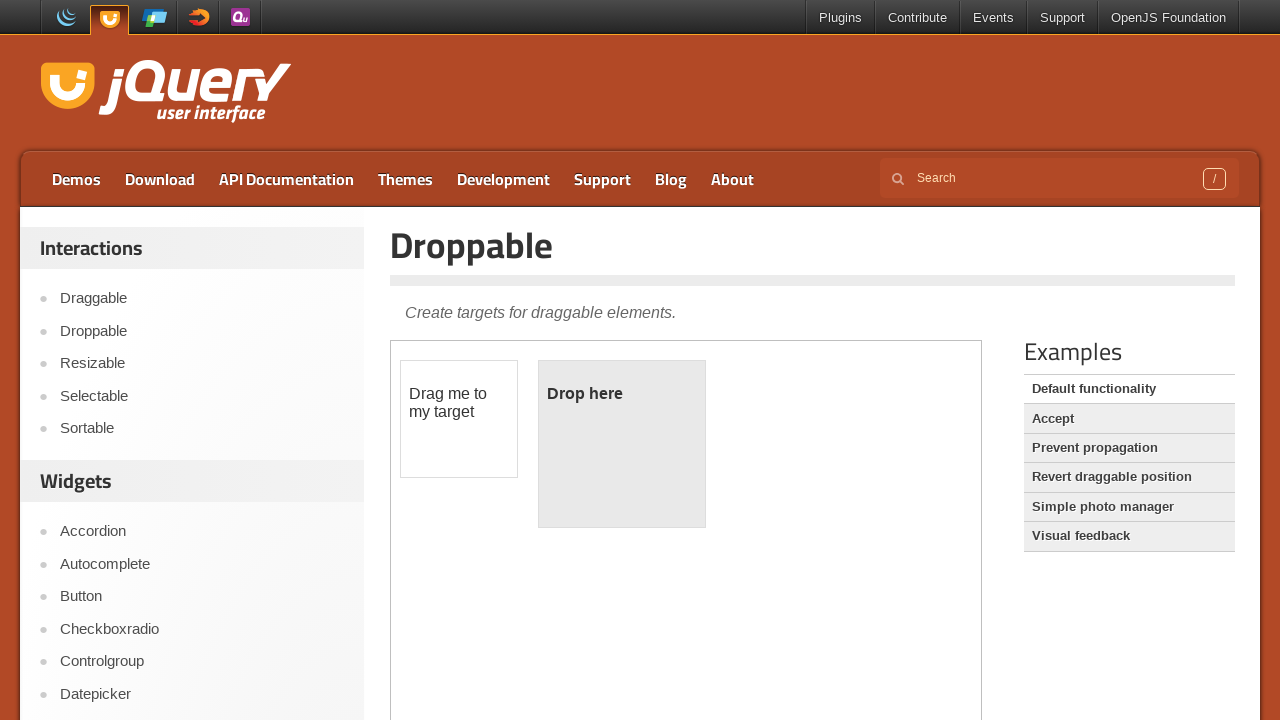

Located draggable source element in iframe
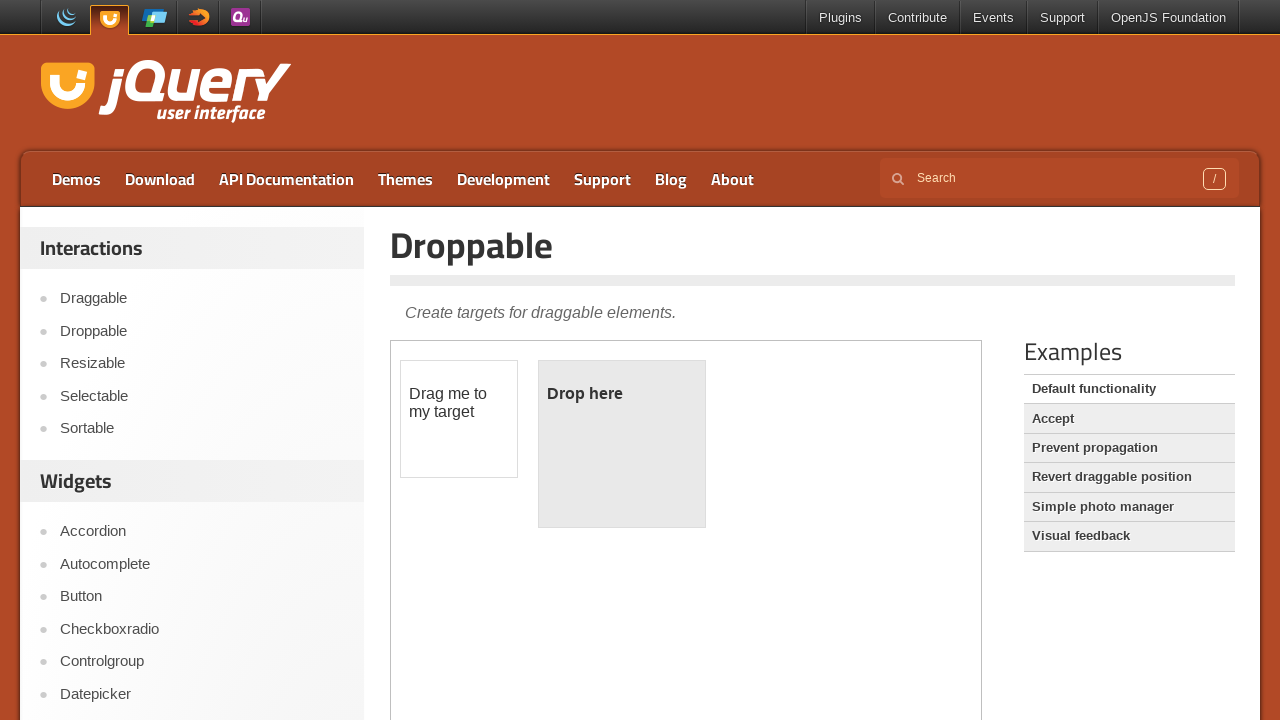

Located droppable destination element in iframe
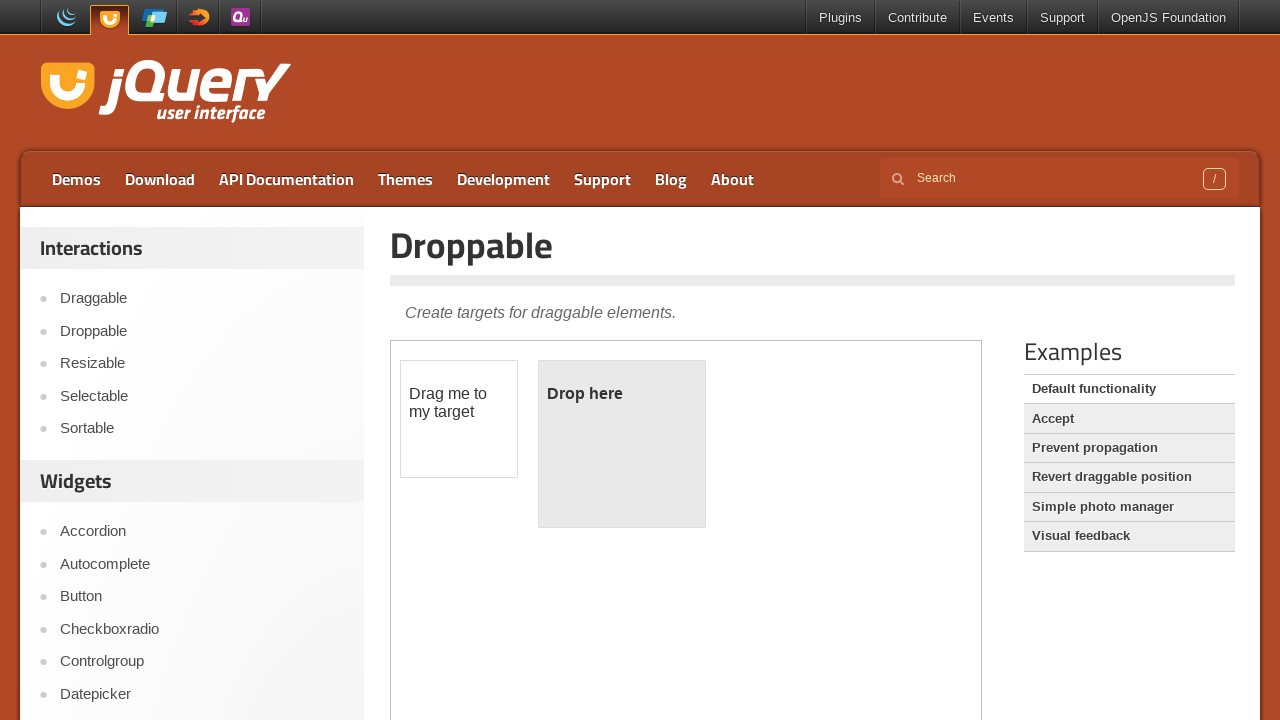

Dragged element from source to destination at (622, 444)
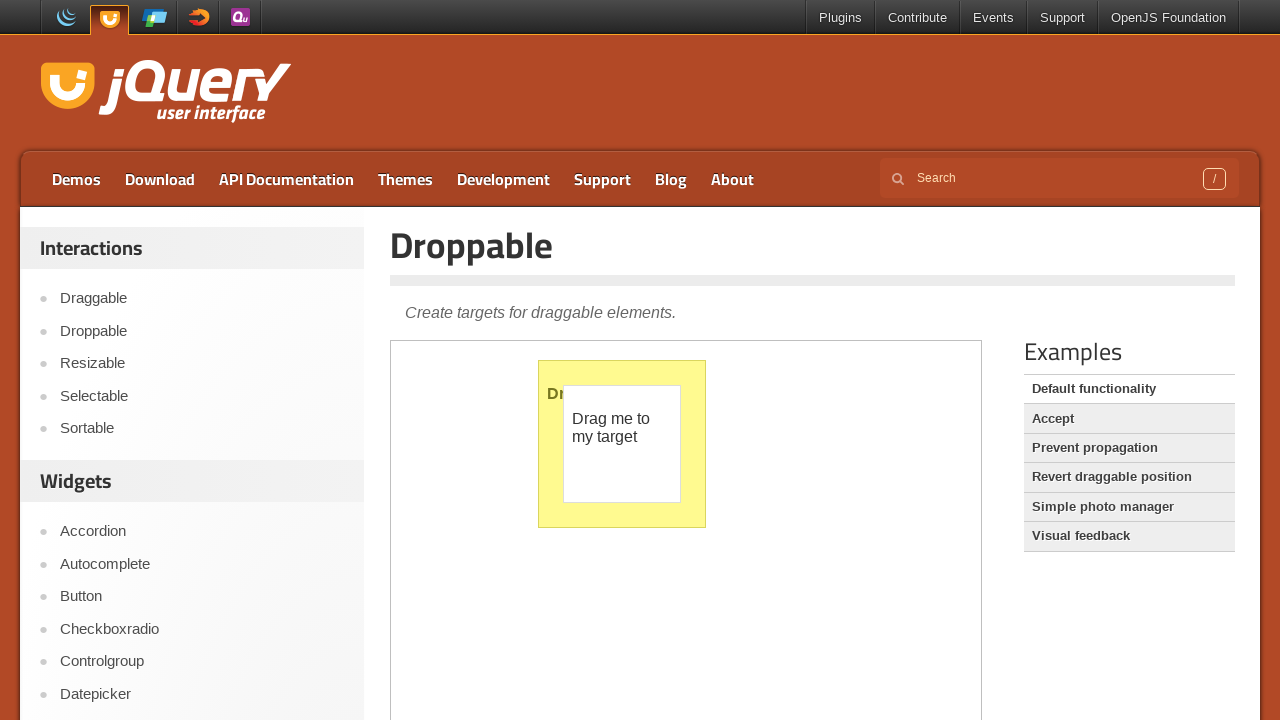

Waited 1 second for drag and drop action to complete
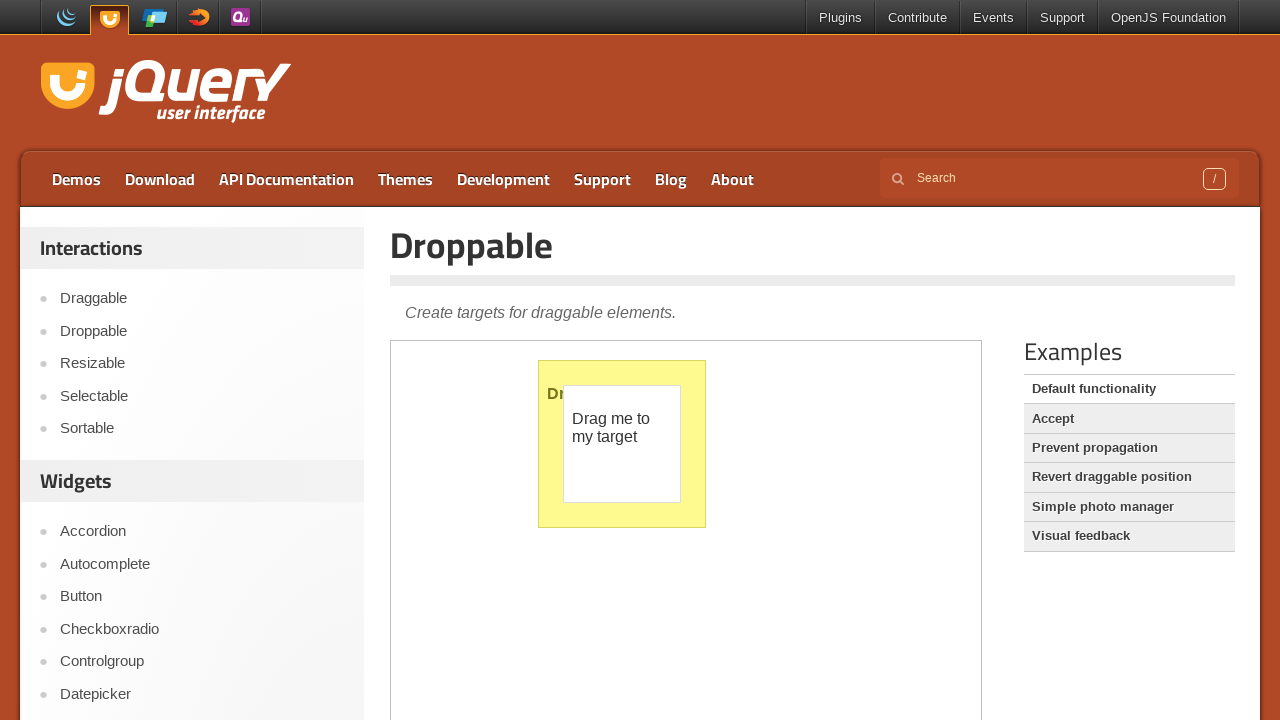

Clicked link in main content area at (399, 360) on xpath=//*[@id='content']/div[3]/a
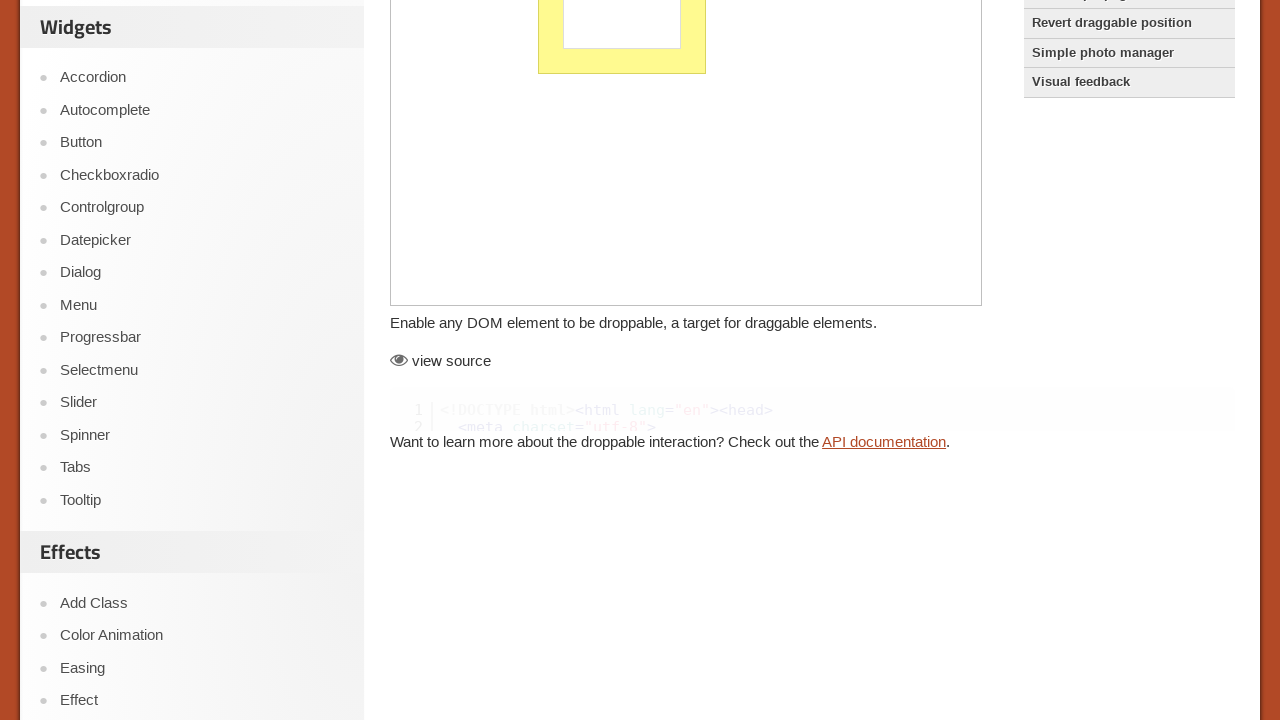

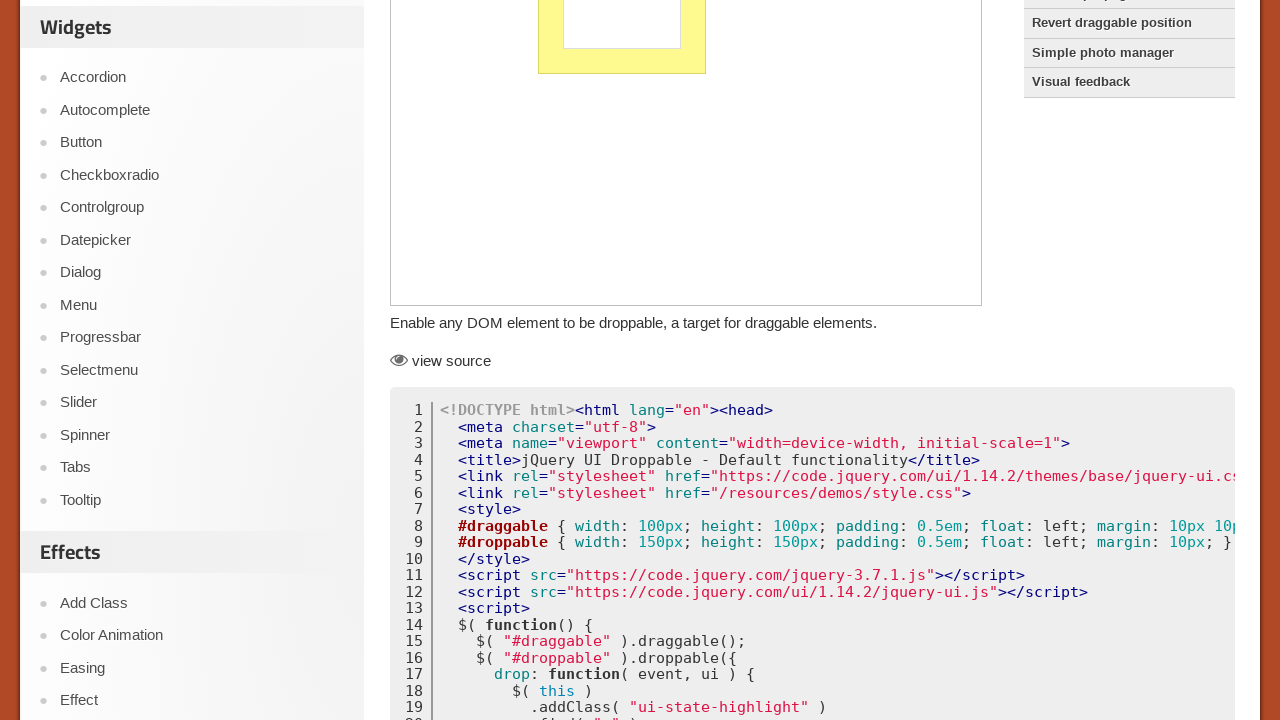